Tests show/hide button functionality by clicking buttons and verifying element visibility states

Starting URL: https://kristinek.github.io/site/examples/actions

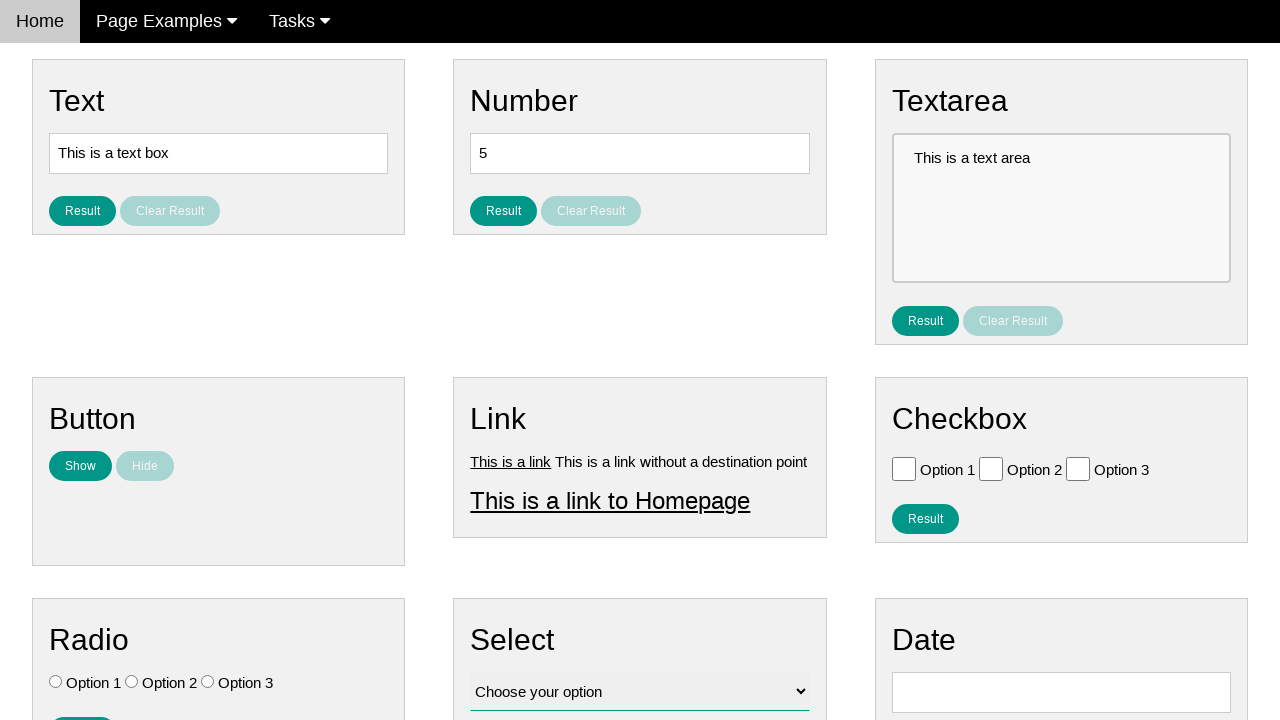

Clicked show button to reveal hidden text at (80, 466) on #show_text
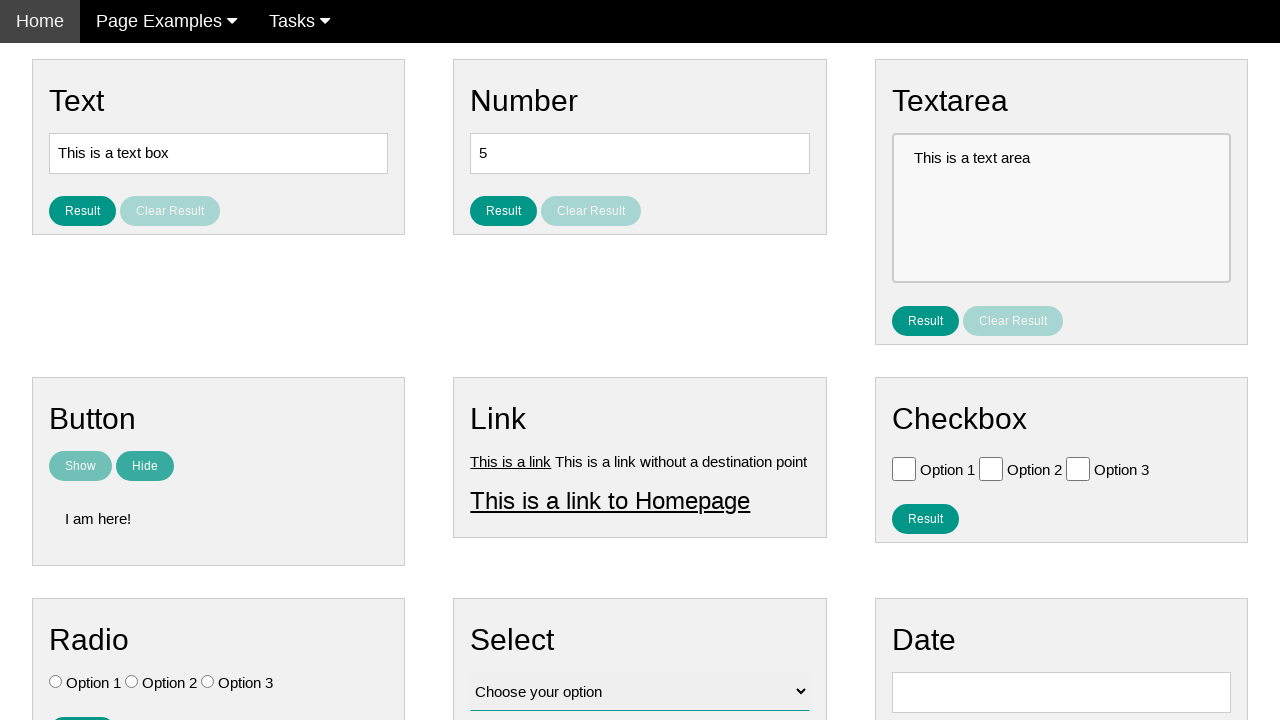

Located text element to verify visibility
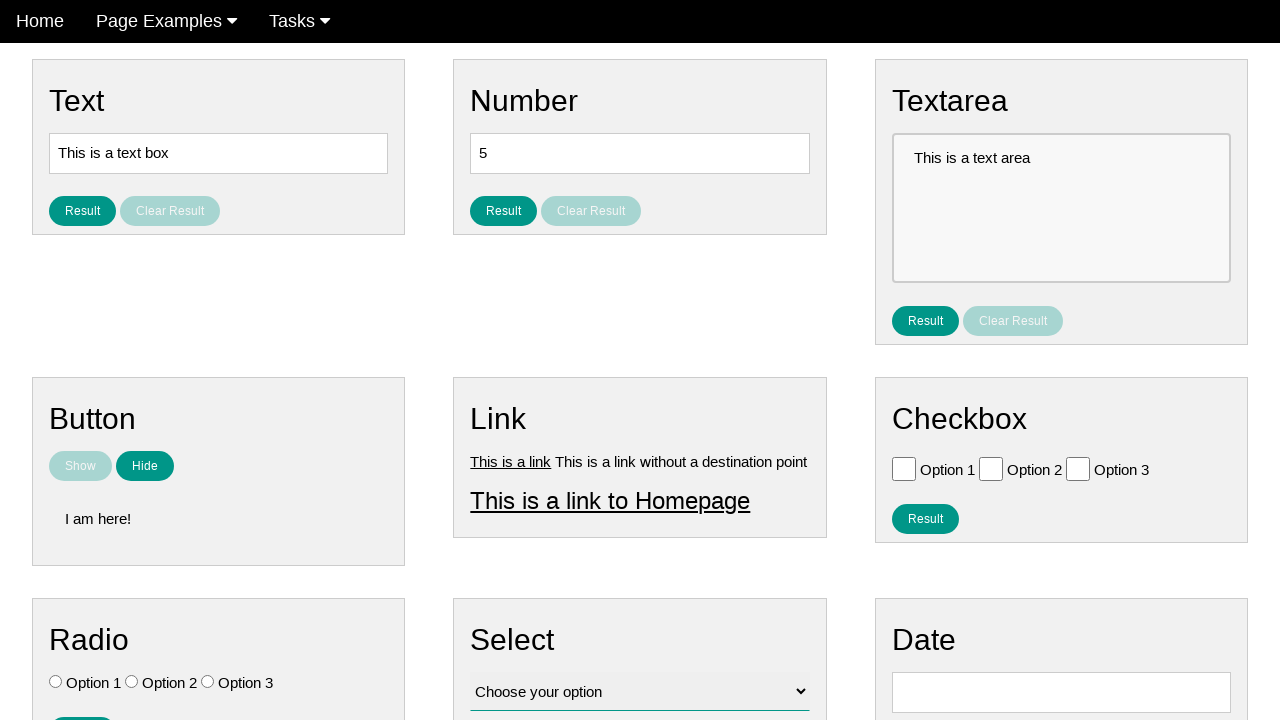

Verified text element is visible after clicking show
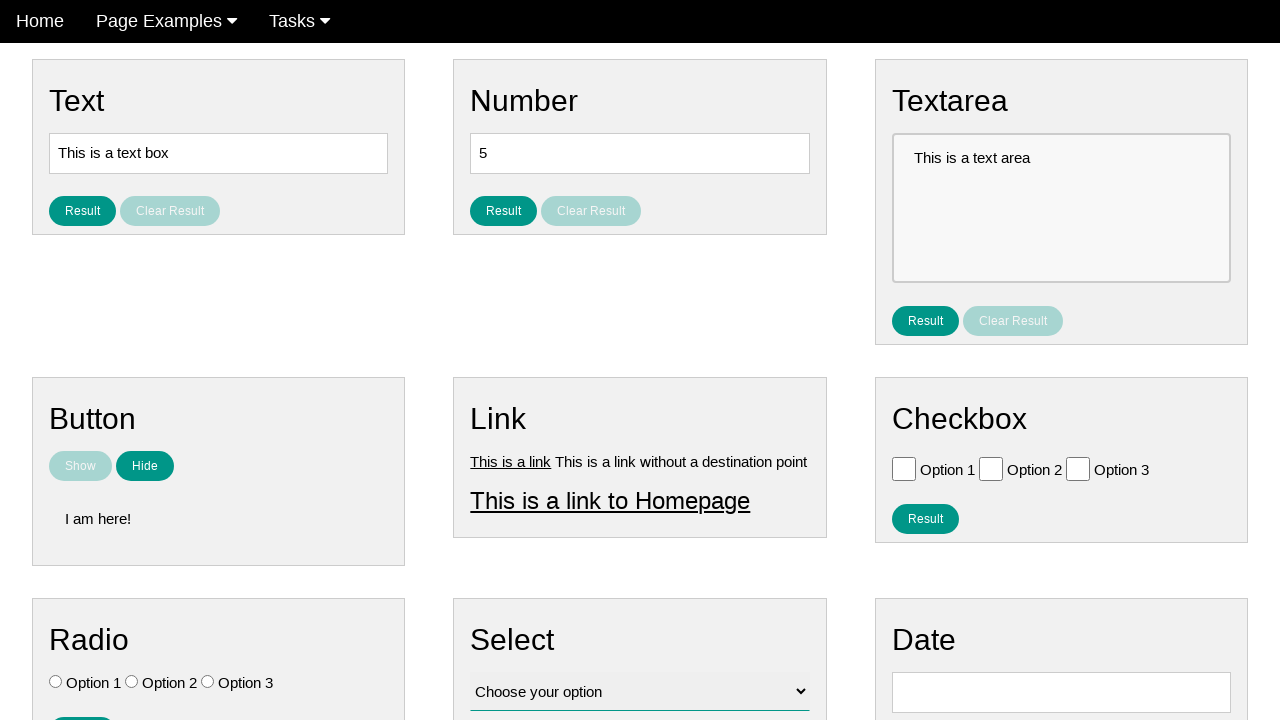

Clicked hide button to conceal text at (145, 466) on [name='hide_text']
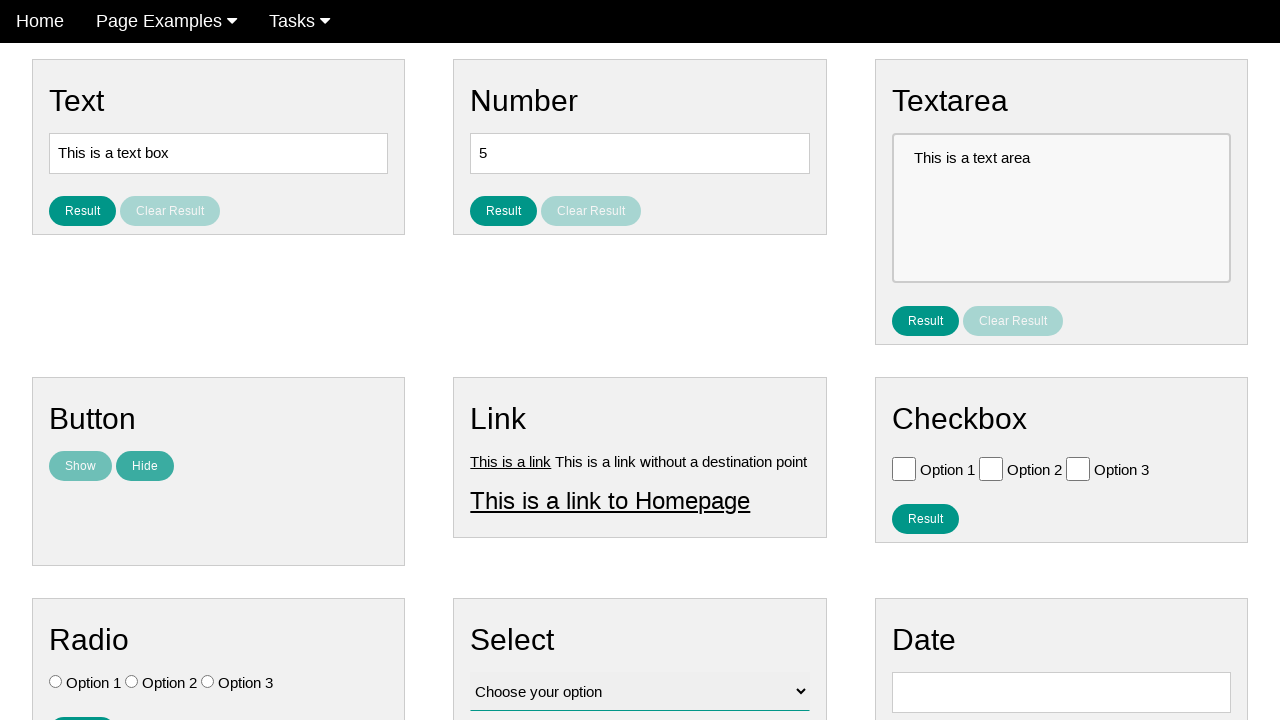

Verified text element is hidden after clicking hide
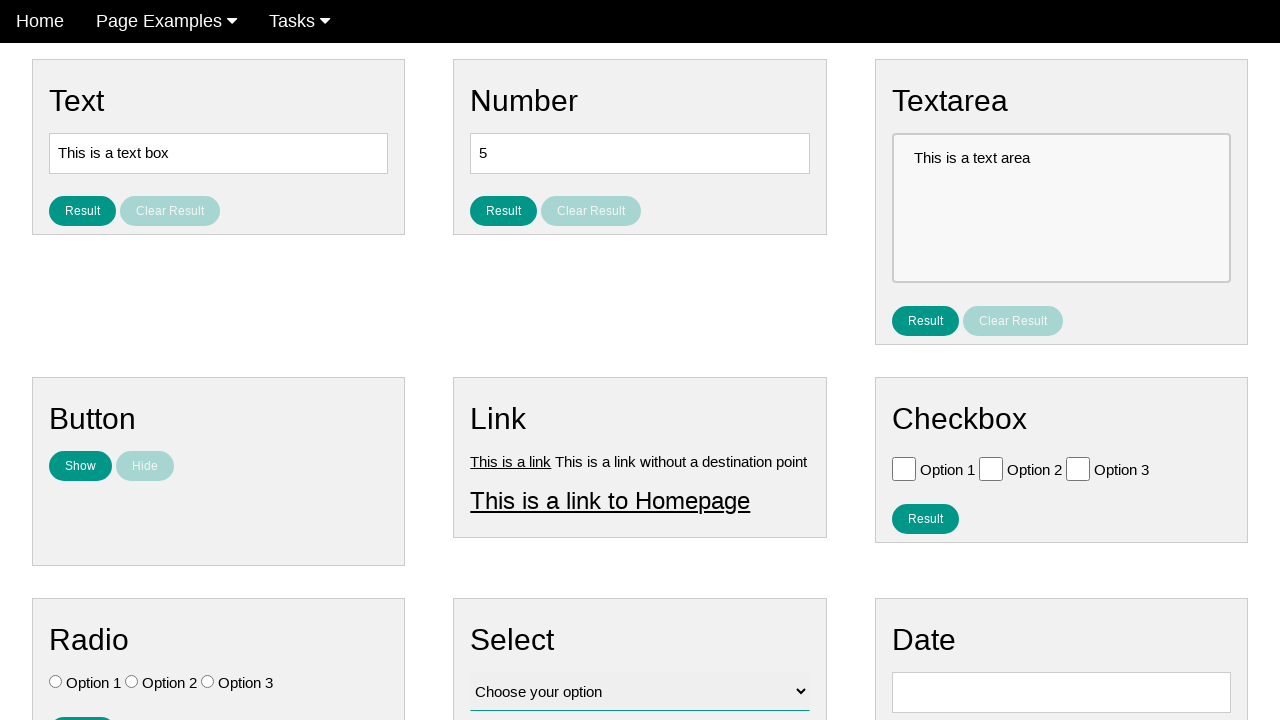

Verified hide button is disabled
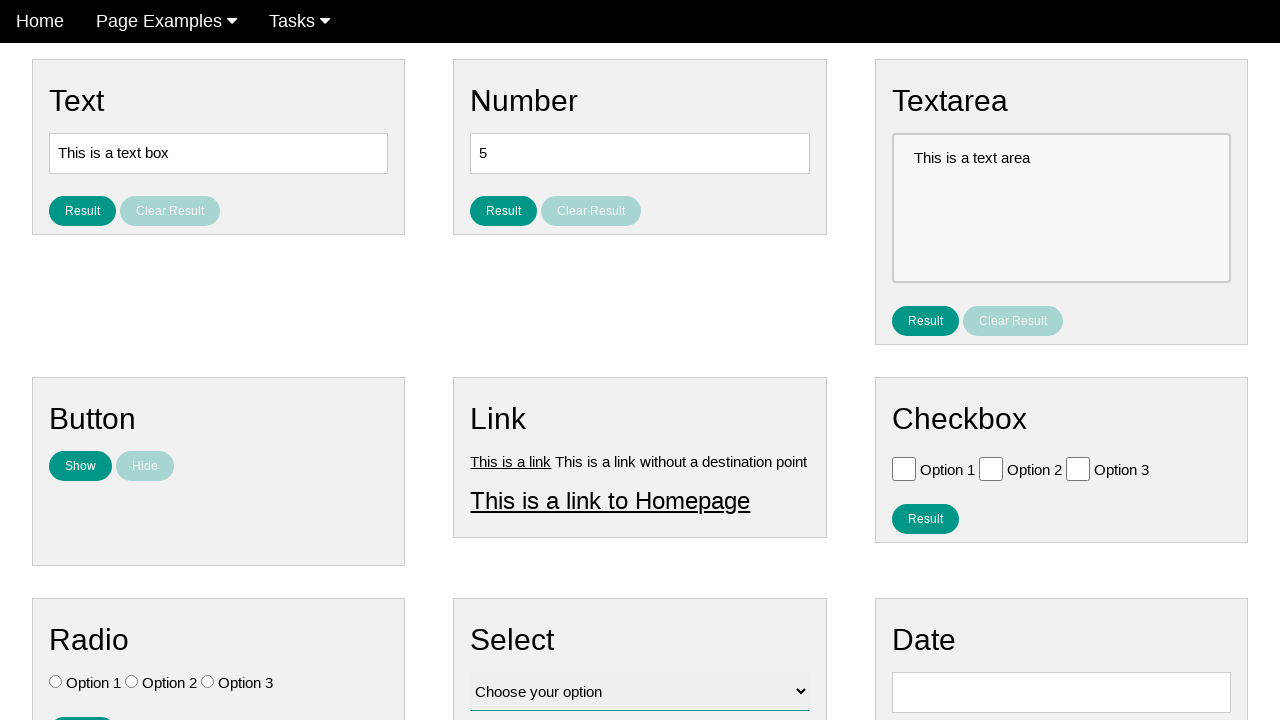

Verified show button is enabled
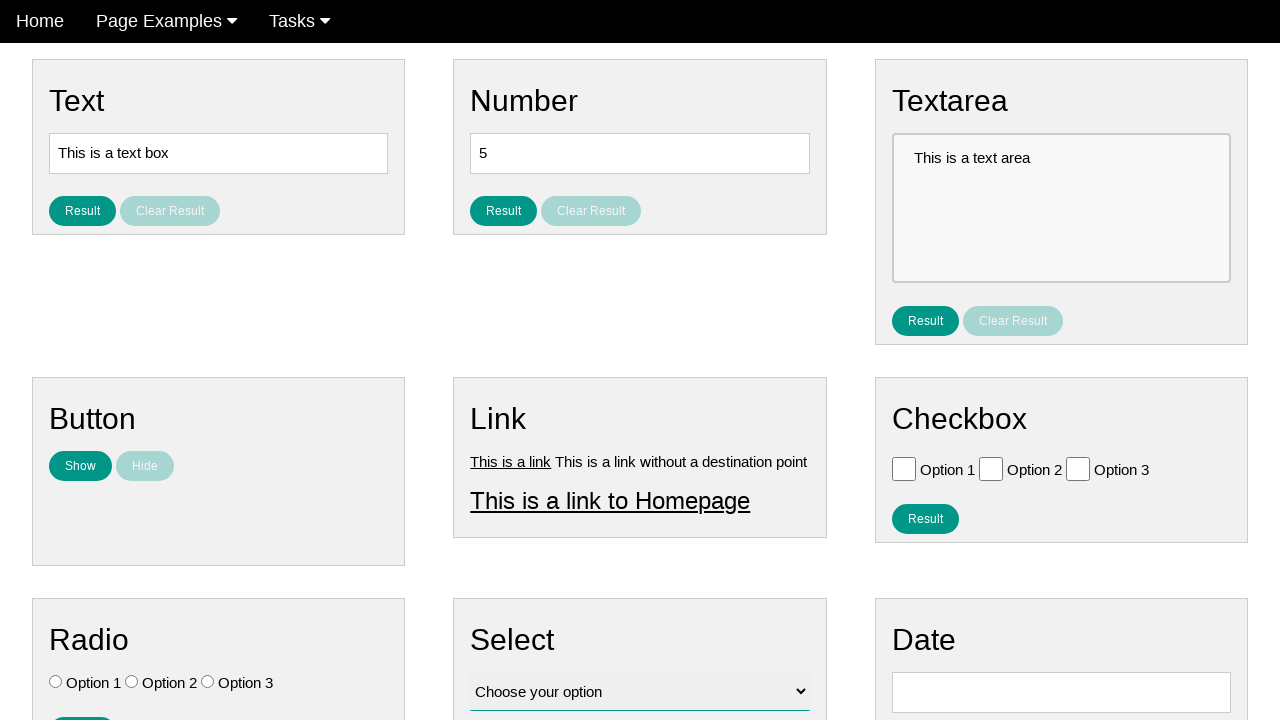

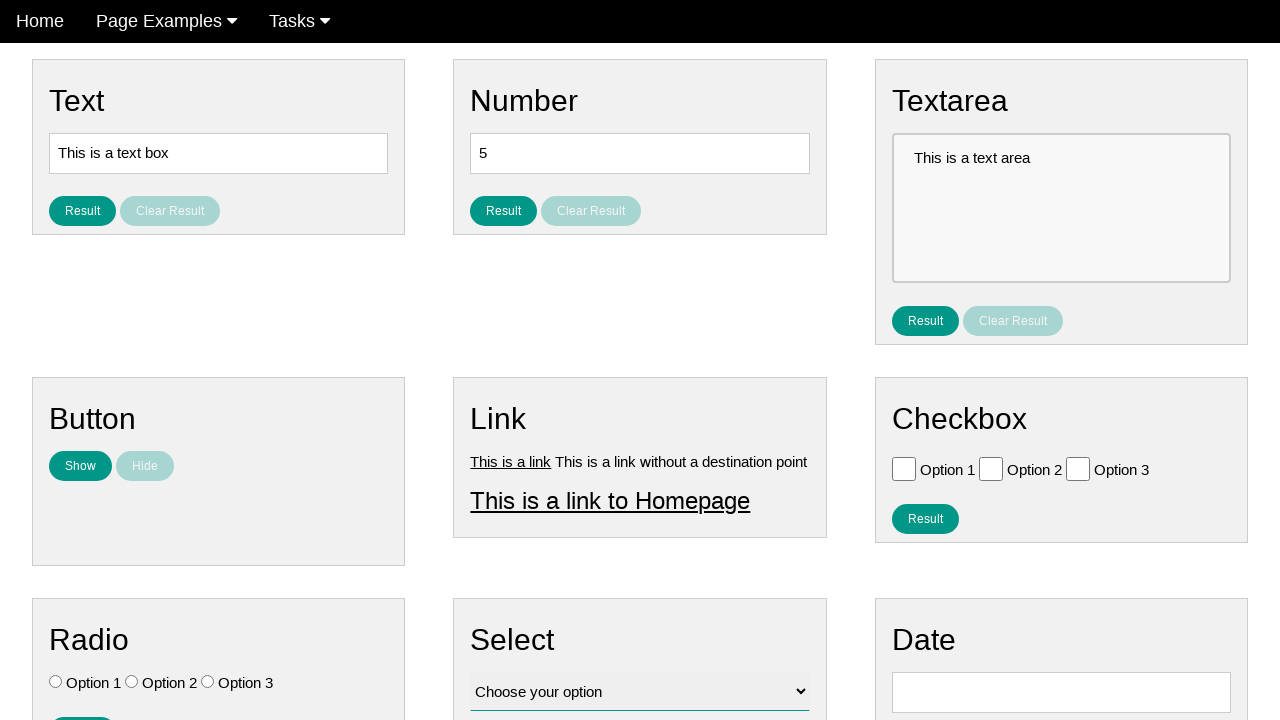